Navigates to a blank page and sets viewport dimensions

Starting URL: https://www.selenium.dev/selenium/web/blankPage.html

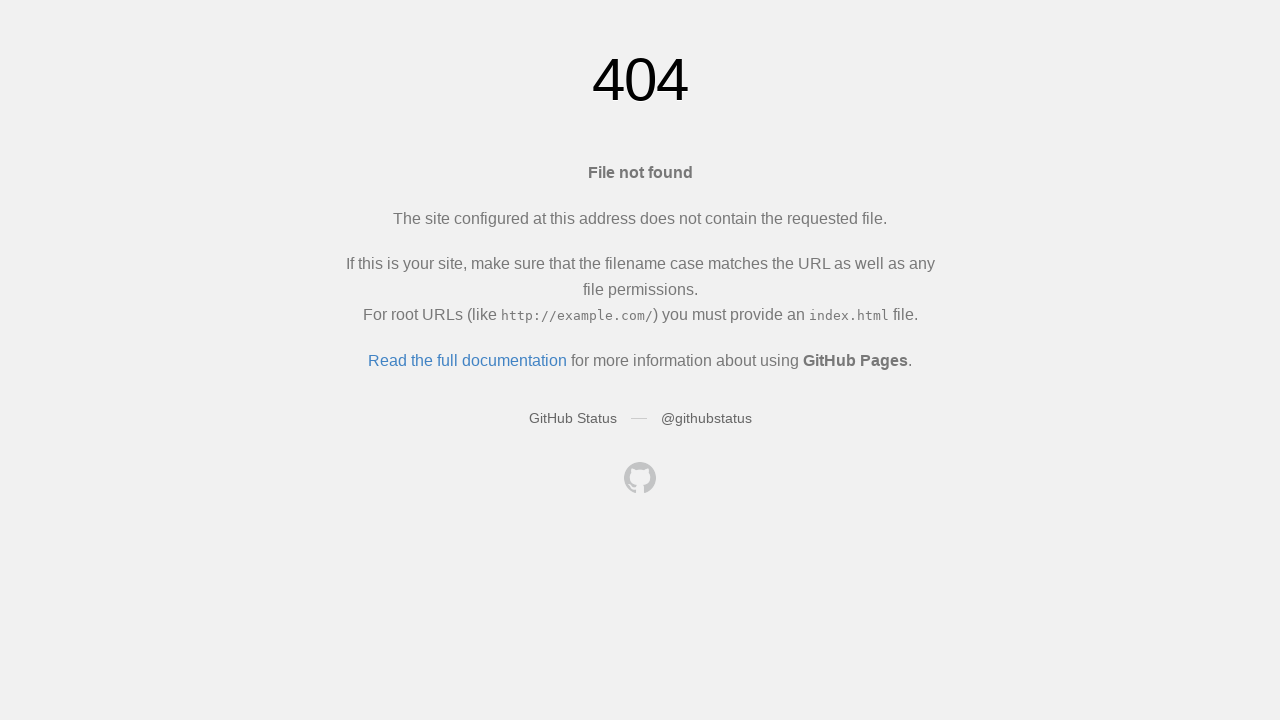

Navigated to blank page
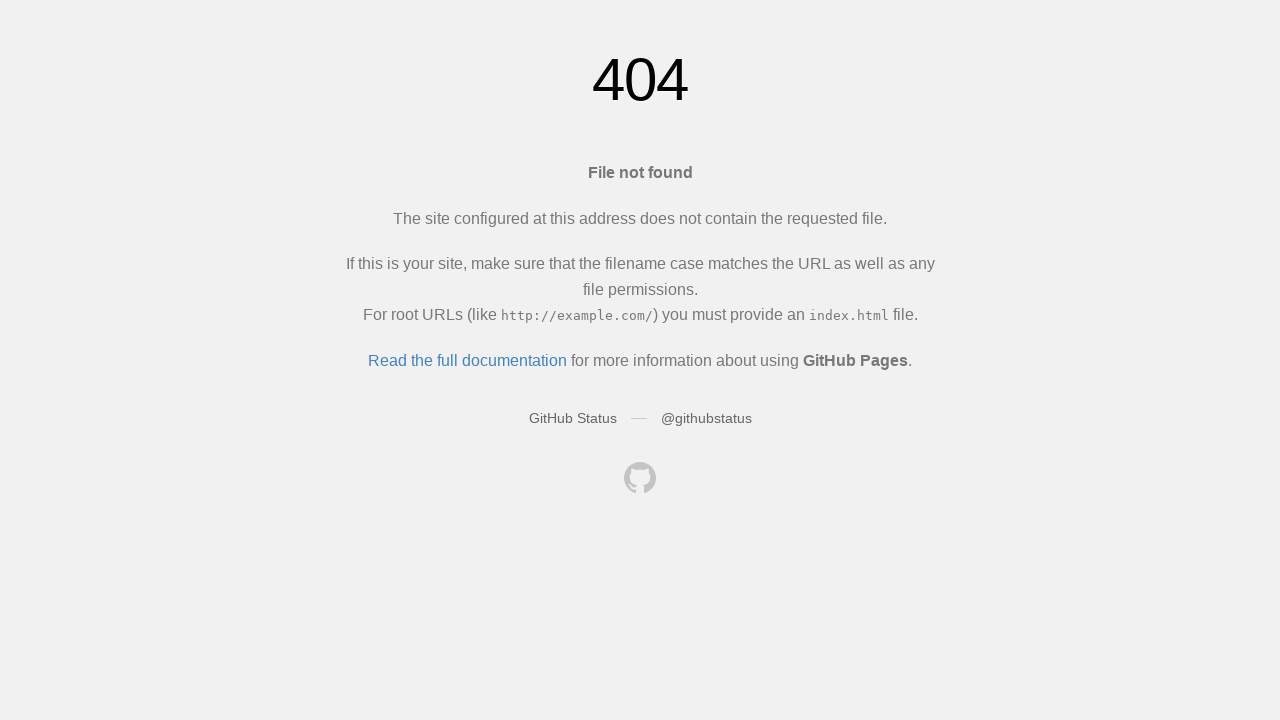

Set viewport dimensions to 250x300
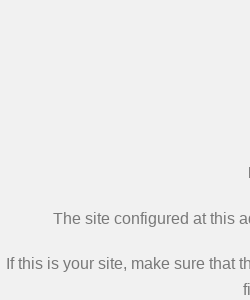

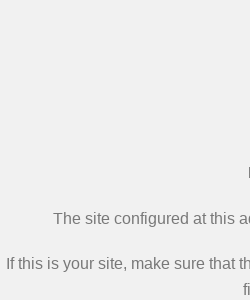